Tests window switching functionality by clicking a link that opens a new window and then switching to that new window

Starting URL: https://the-internet.herokuapp.com/windows

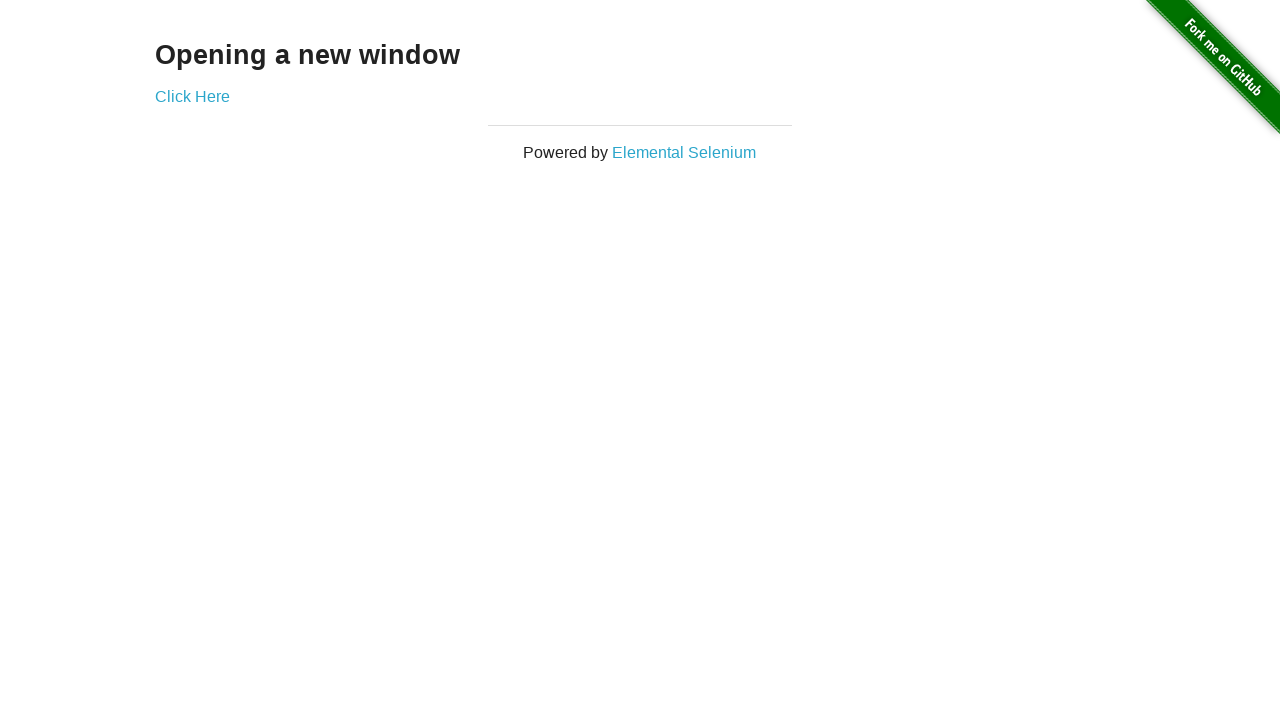

Clicked 'Click Here' link to open new window at (192, 96) on text='Click Here'
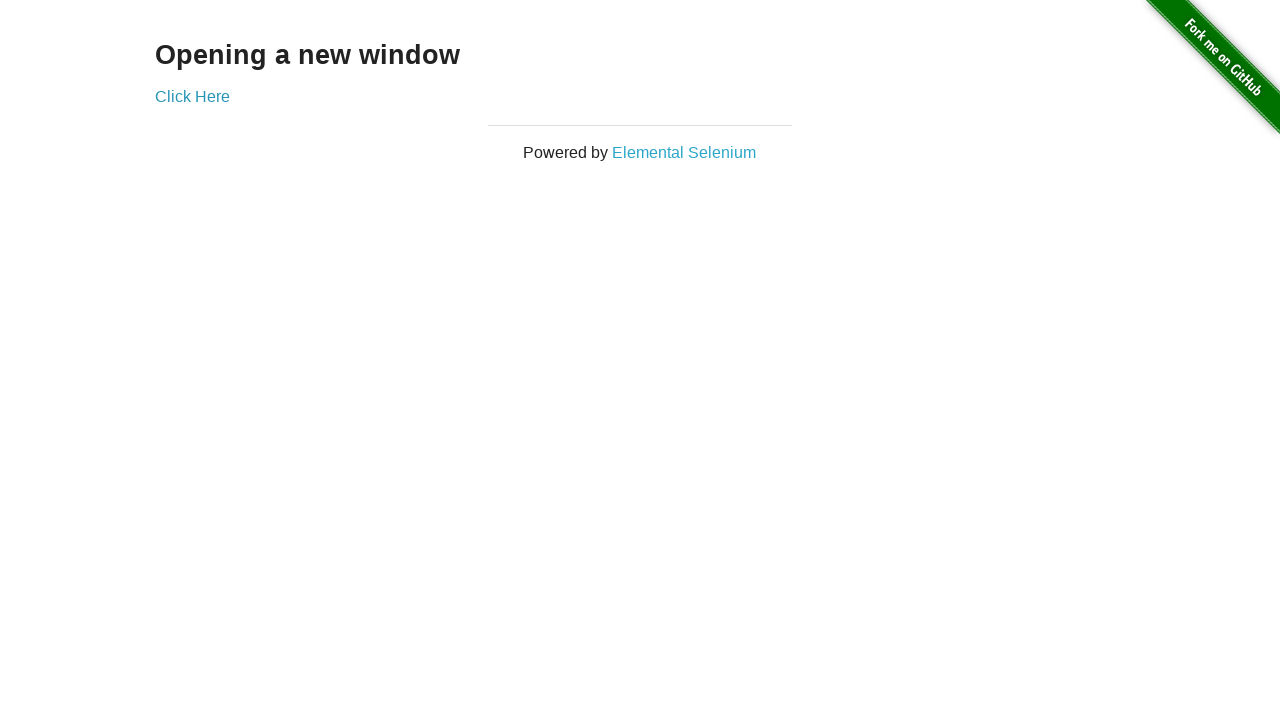

New window/tab opened and captured
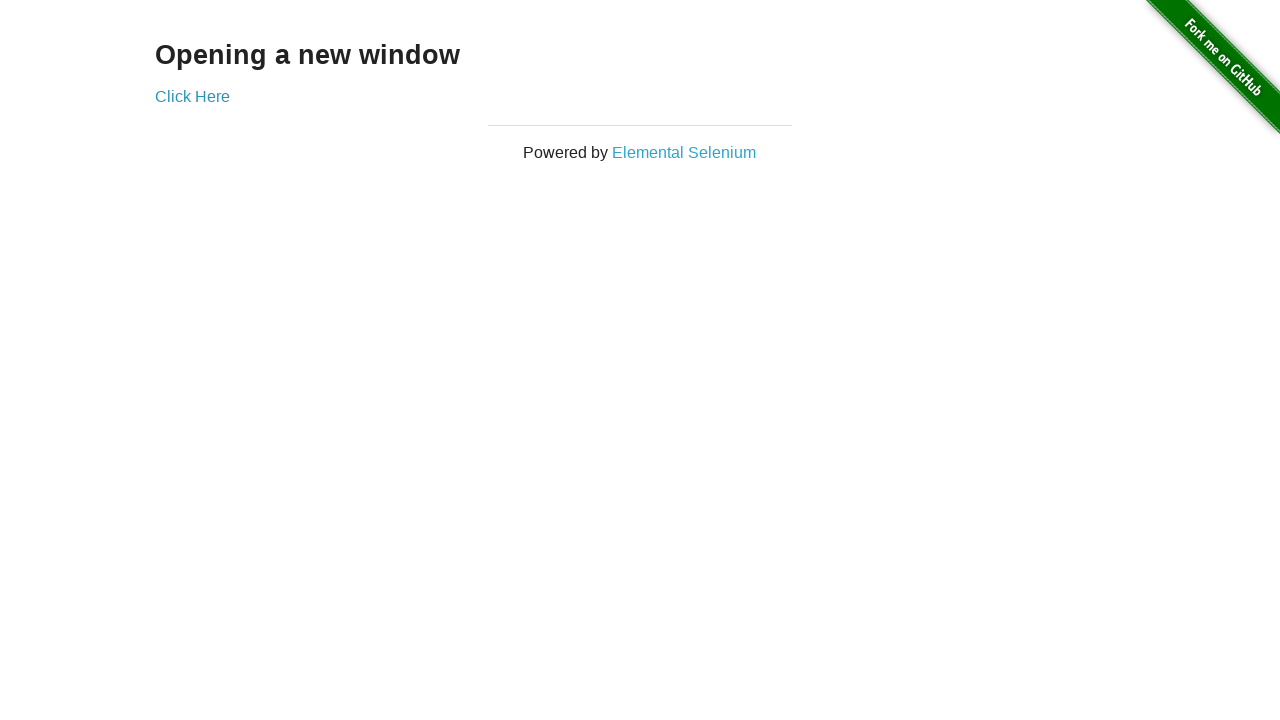

New page finished loading
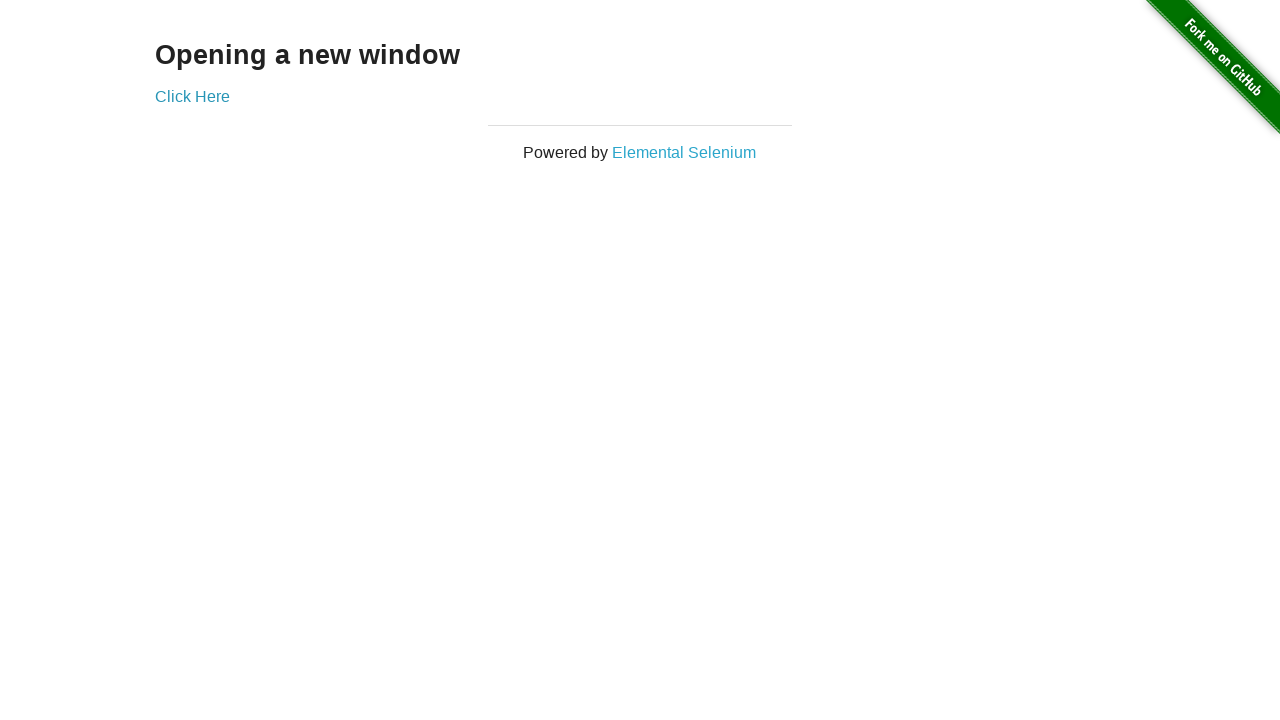

Retrieved new window title: New Window
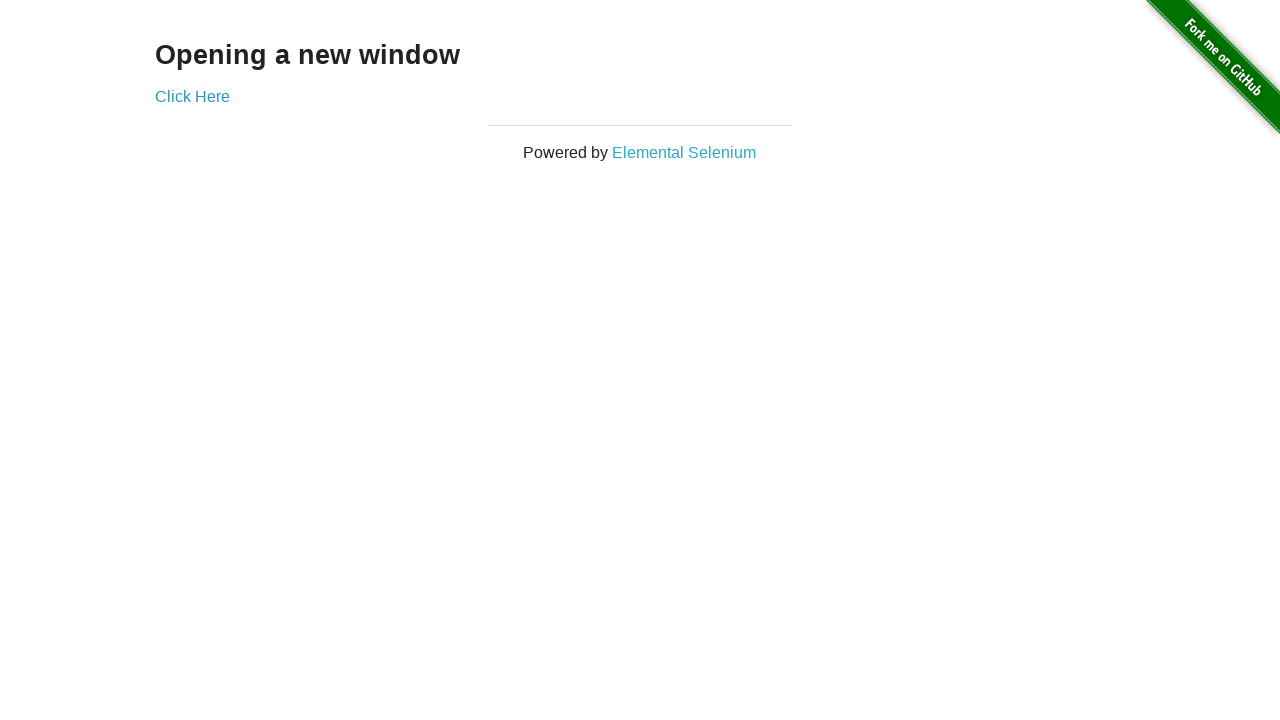

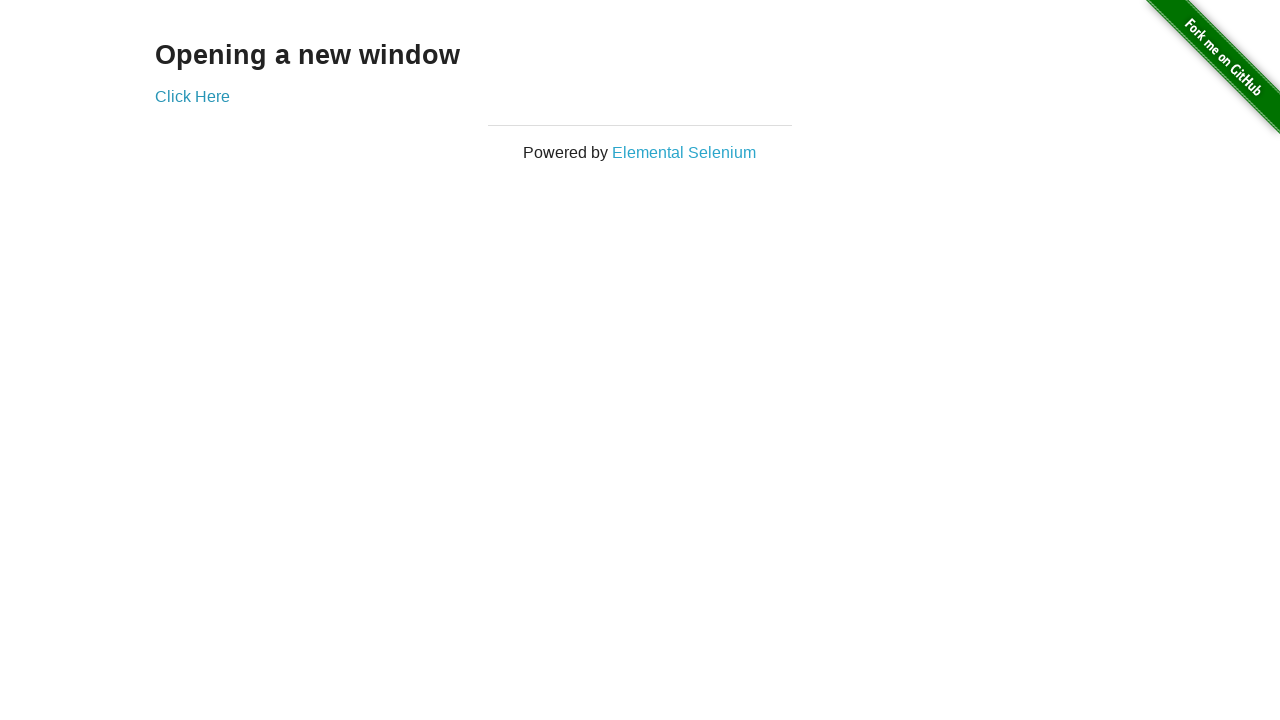